Tests dynamic content loading by clicking a Start button and waiting for "Hello World!" text to appear

Starting URL: https://the-internet.herokuapp.com/dynamic_loading/2

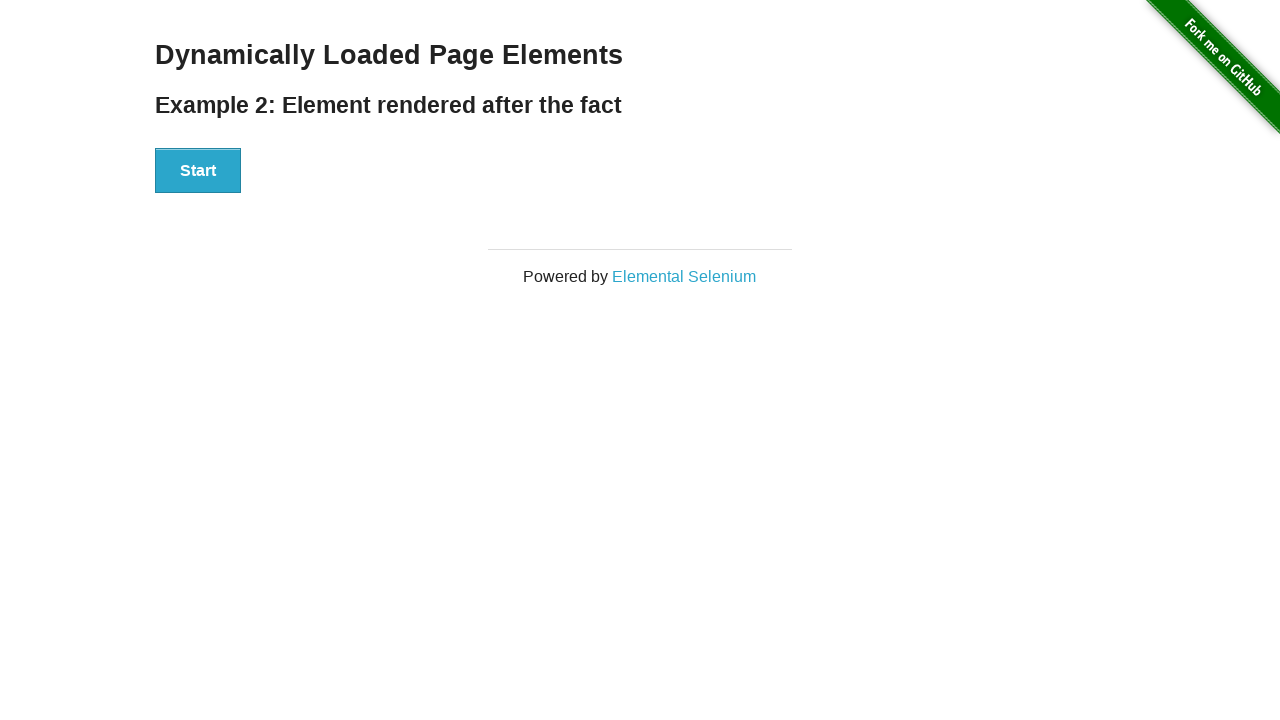

Clicked Start button to trigger dynamic content loading at (198, 171) on xpath=//button[text()='Start']
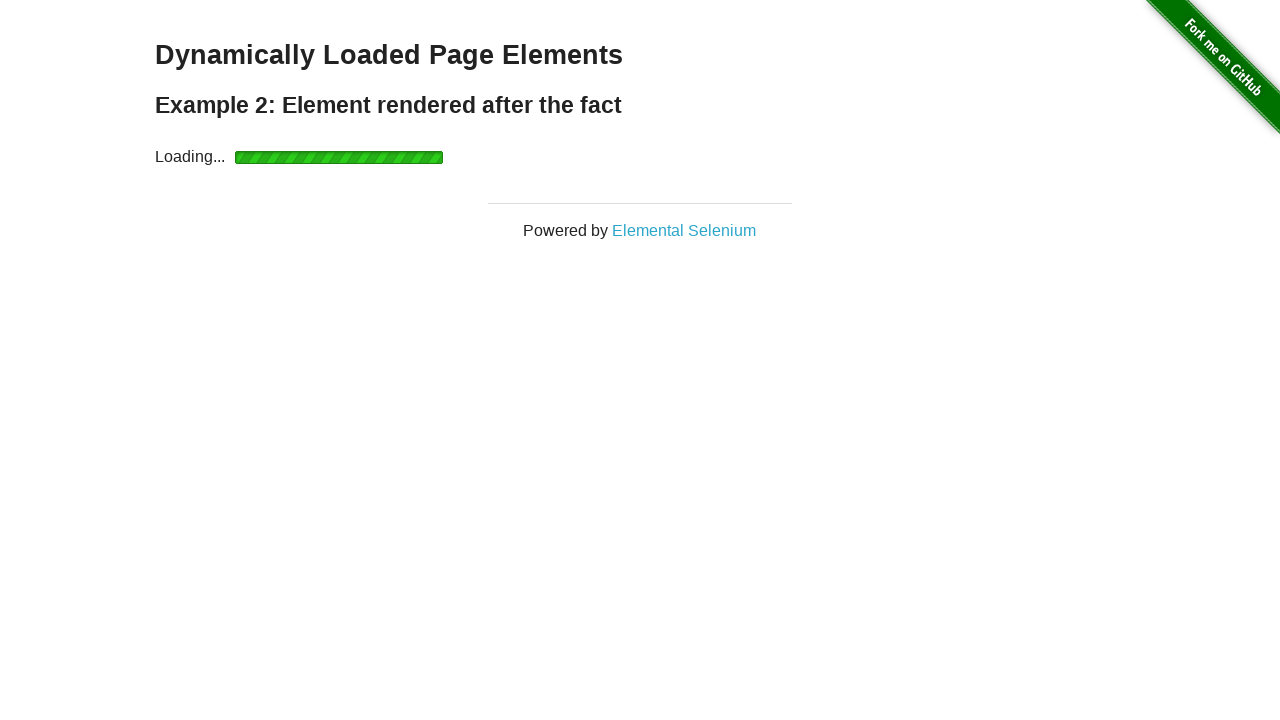

Waited for 'Hello World!' text to appear after dynamic loading
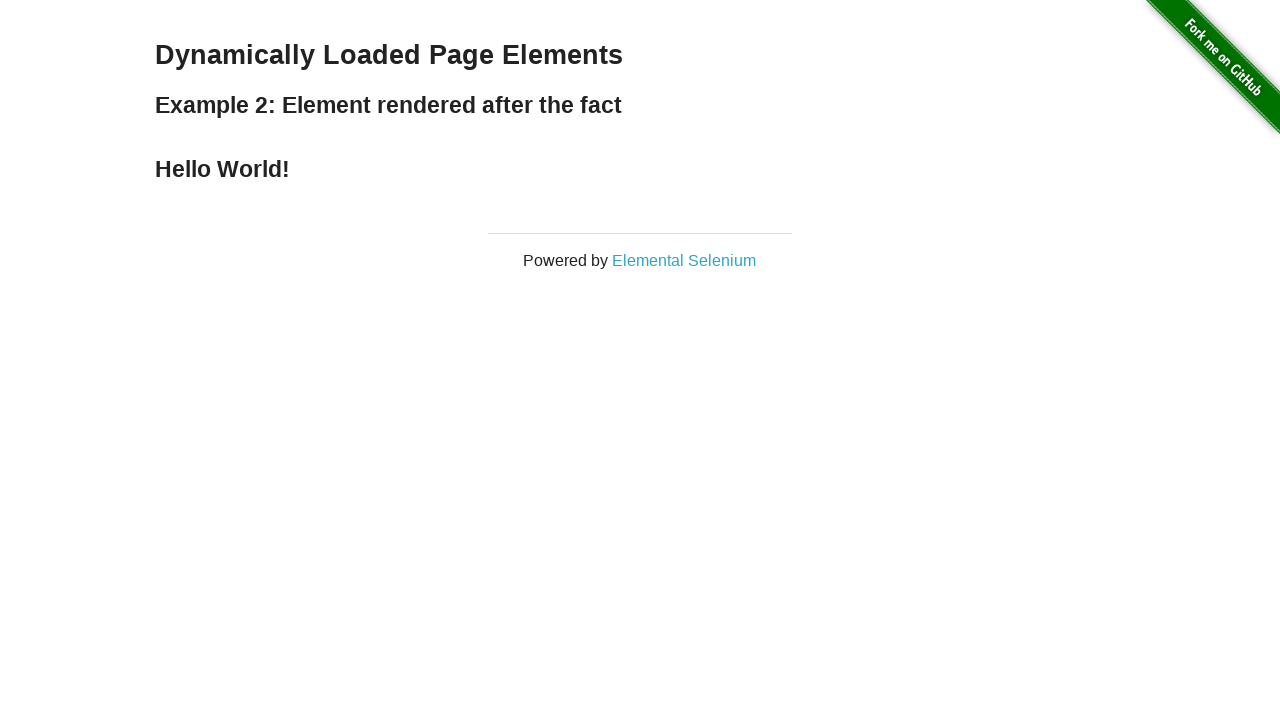

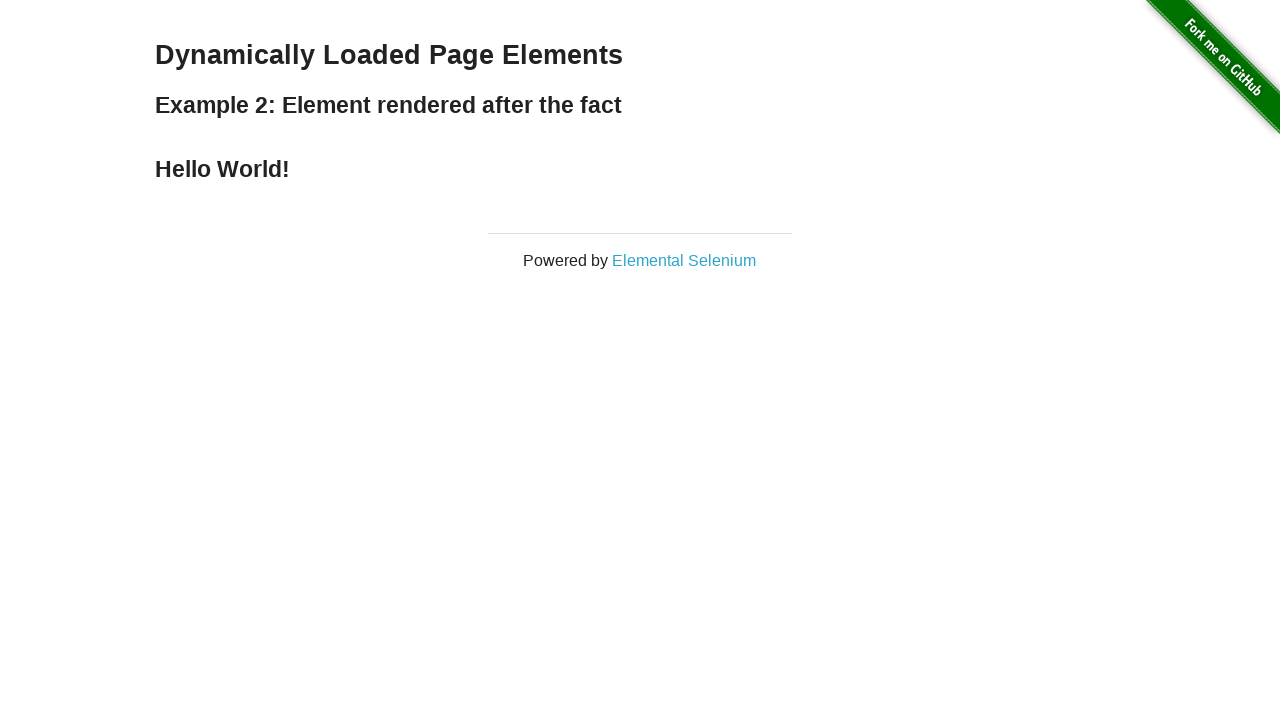